Tests drag and drop functionality within an iframe by dragging an element and dropping it onto a target area

Starting URL: https://jqueryui.com/droppable/

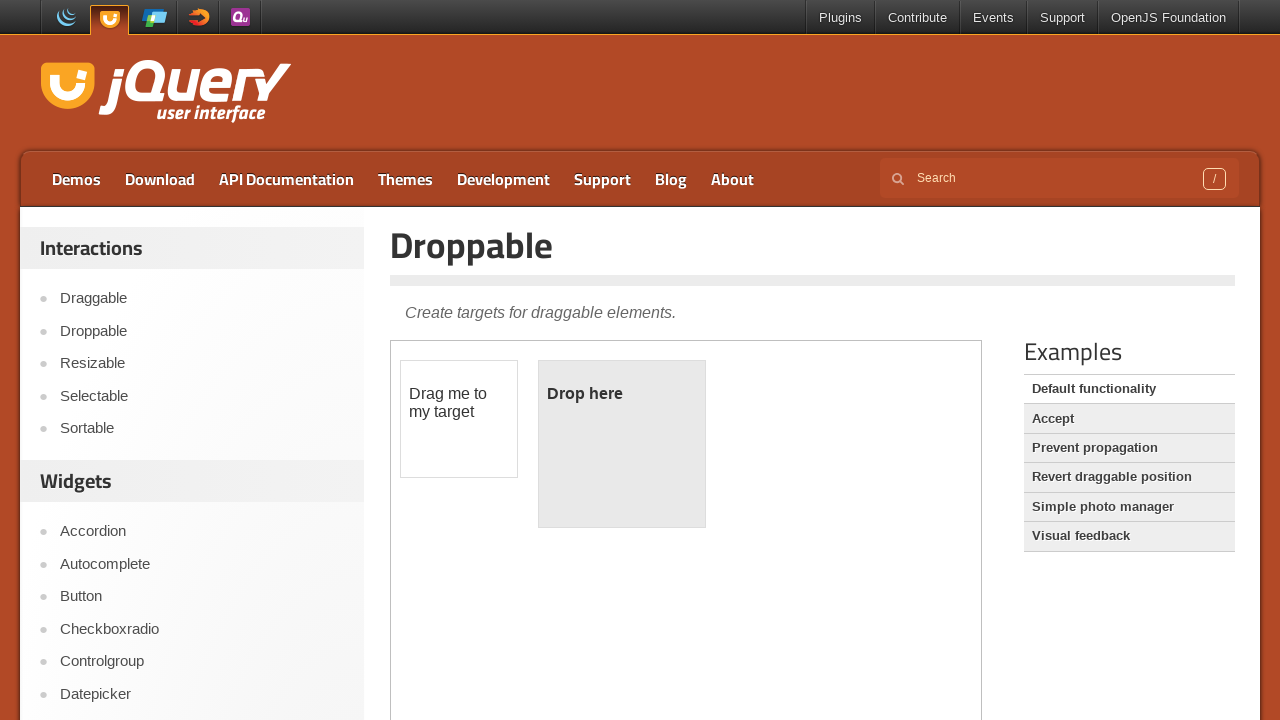

Located the demo frame containing drag and drop functionality
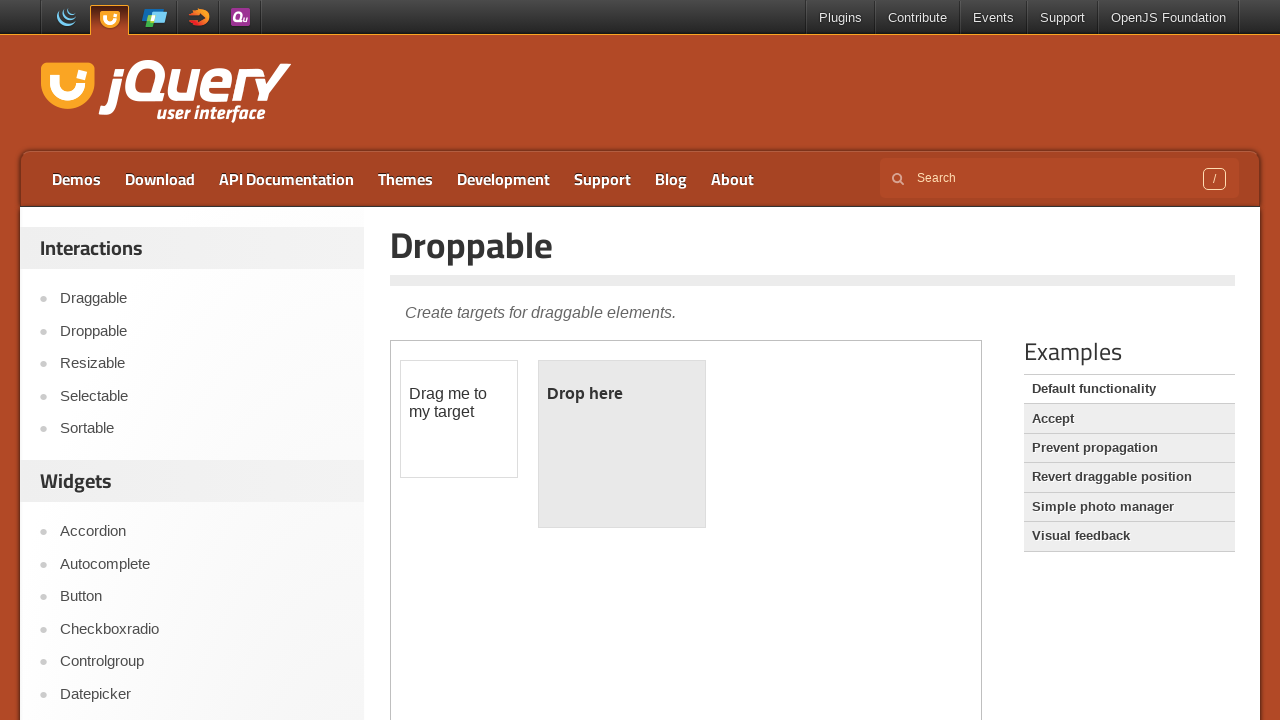

Located the draggable element within the frame
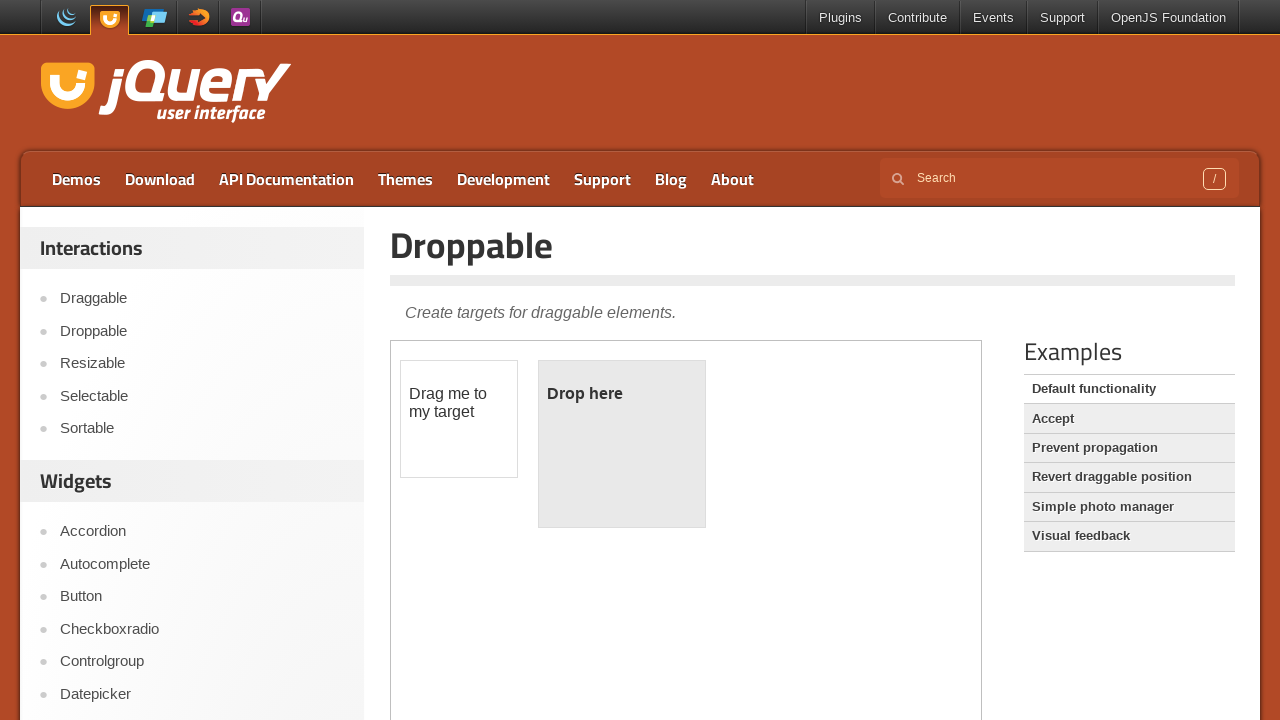

Located the droppable target element within the frame
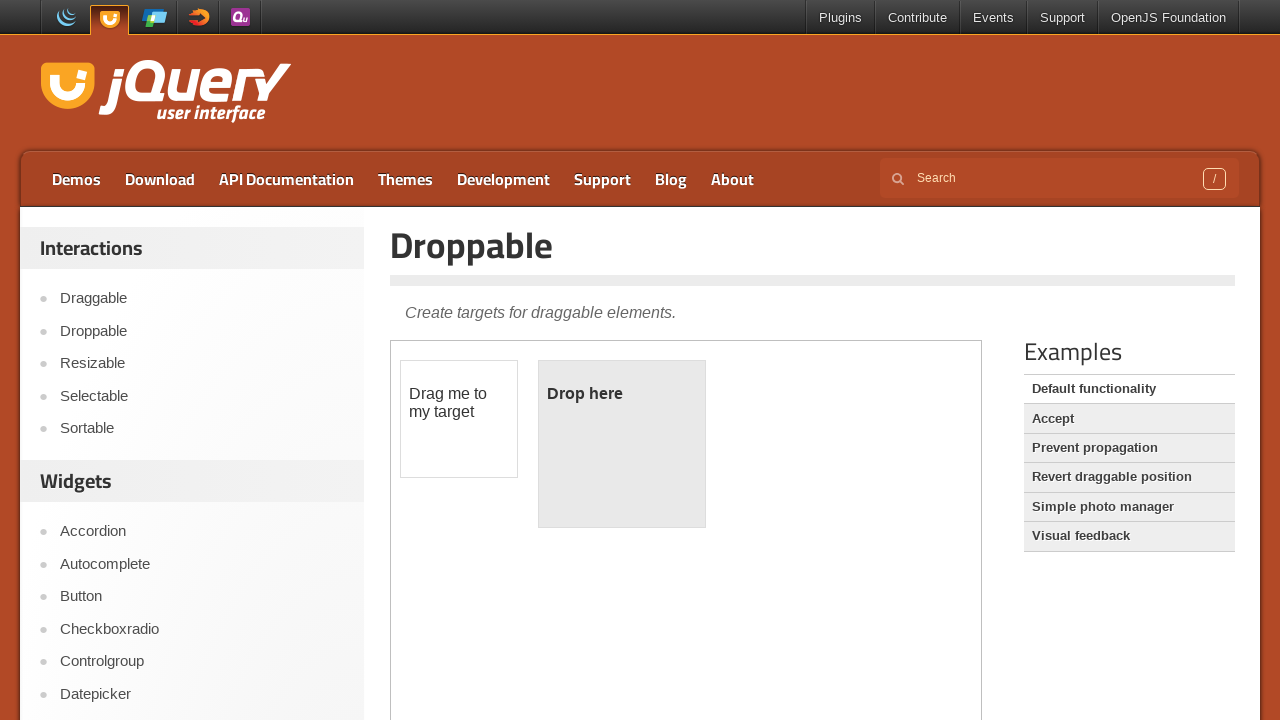

Dragged the draggable element and dropped it onto the droppable target at (622, 444)
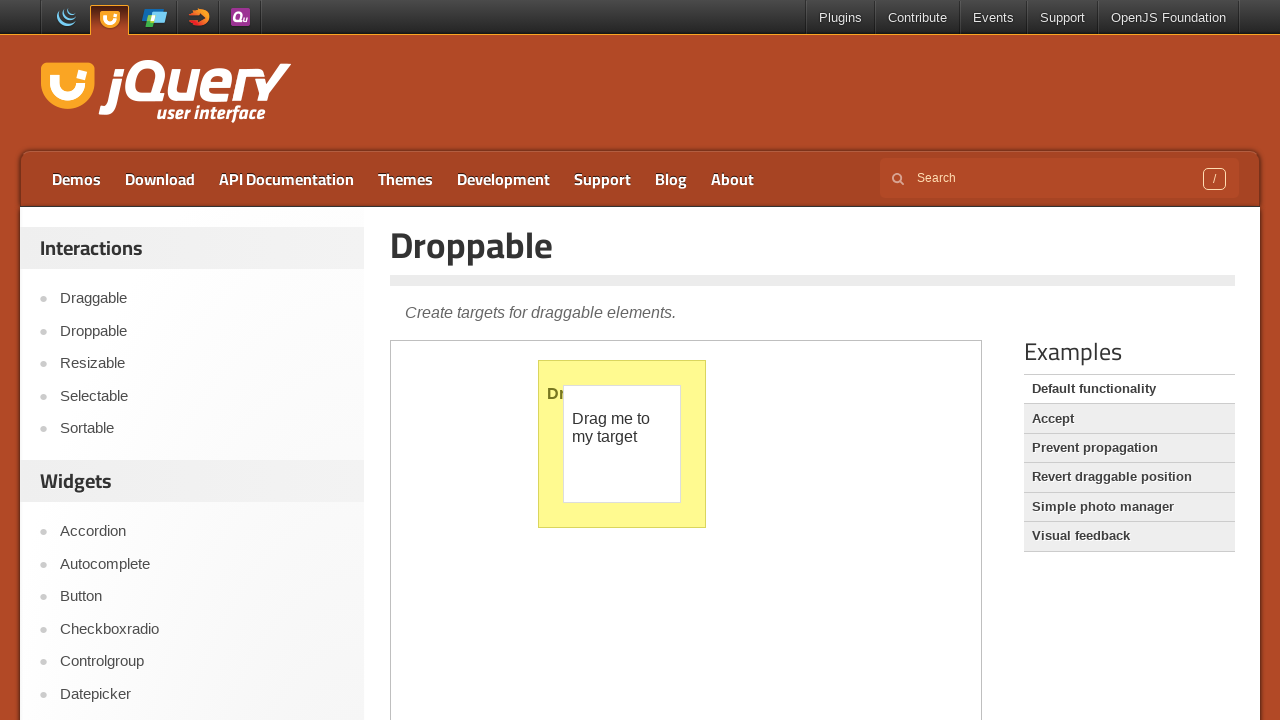

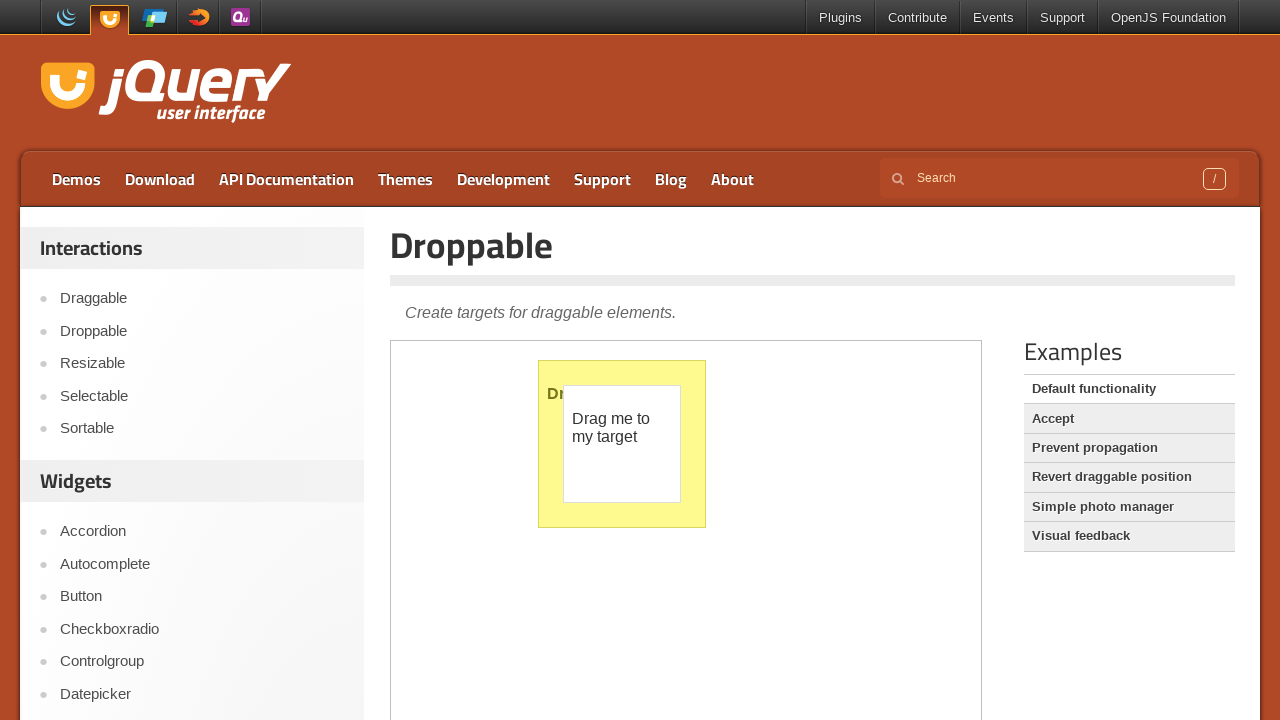